Tests JavaScript prompt alert by clicking the prompt button, entering text into the alert, accepting it, and verifying the result

Starting URL: http://practice.cydeo.com/javascript_alerts

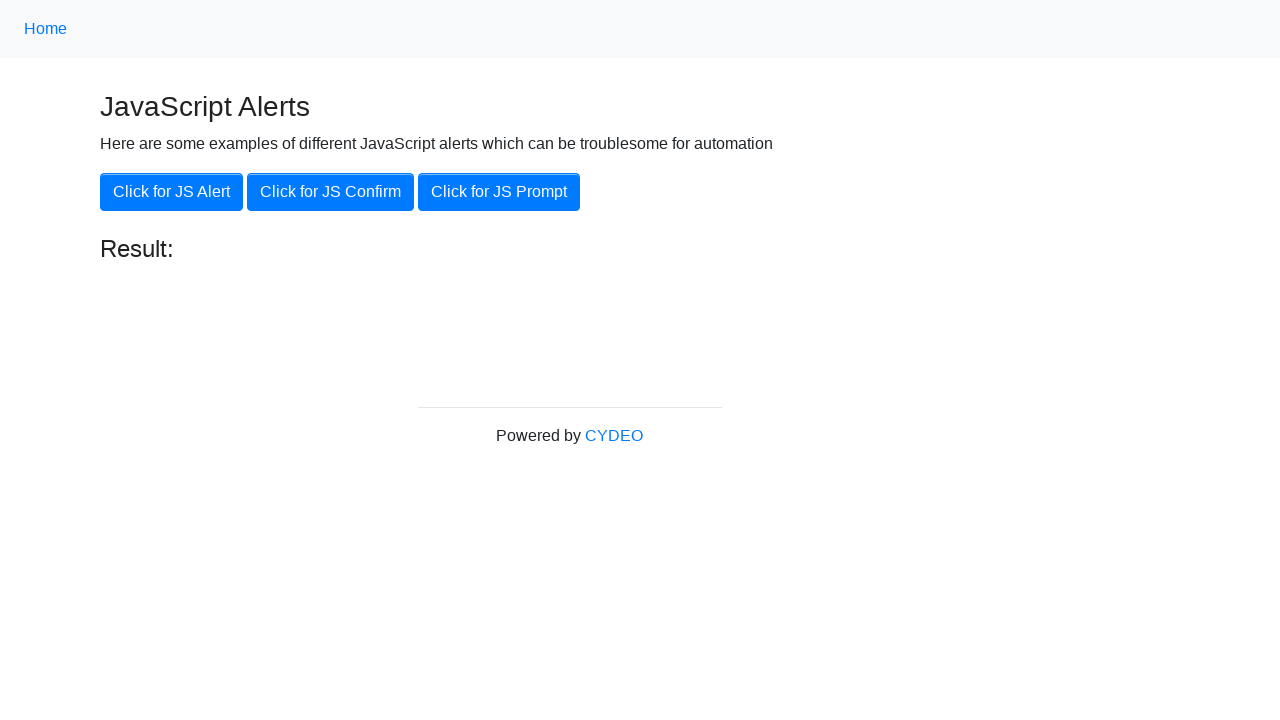

Set up dialog handler to accept prompt with 'hello'
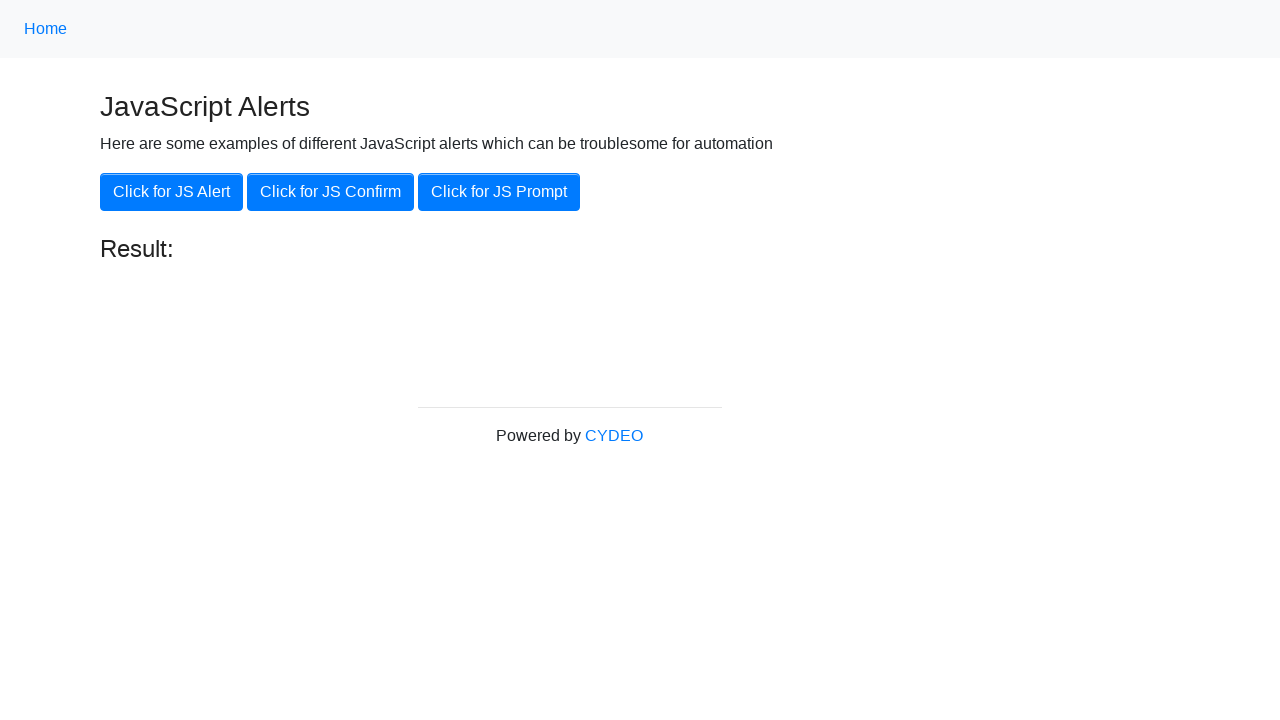

Clicked the JS Prompt button to trigger prompt alert at (499, 192) on xpath=//button[@onclick='jsPrompt()']
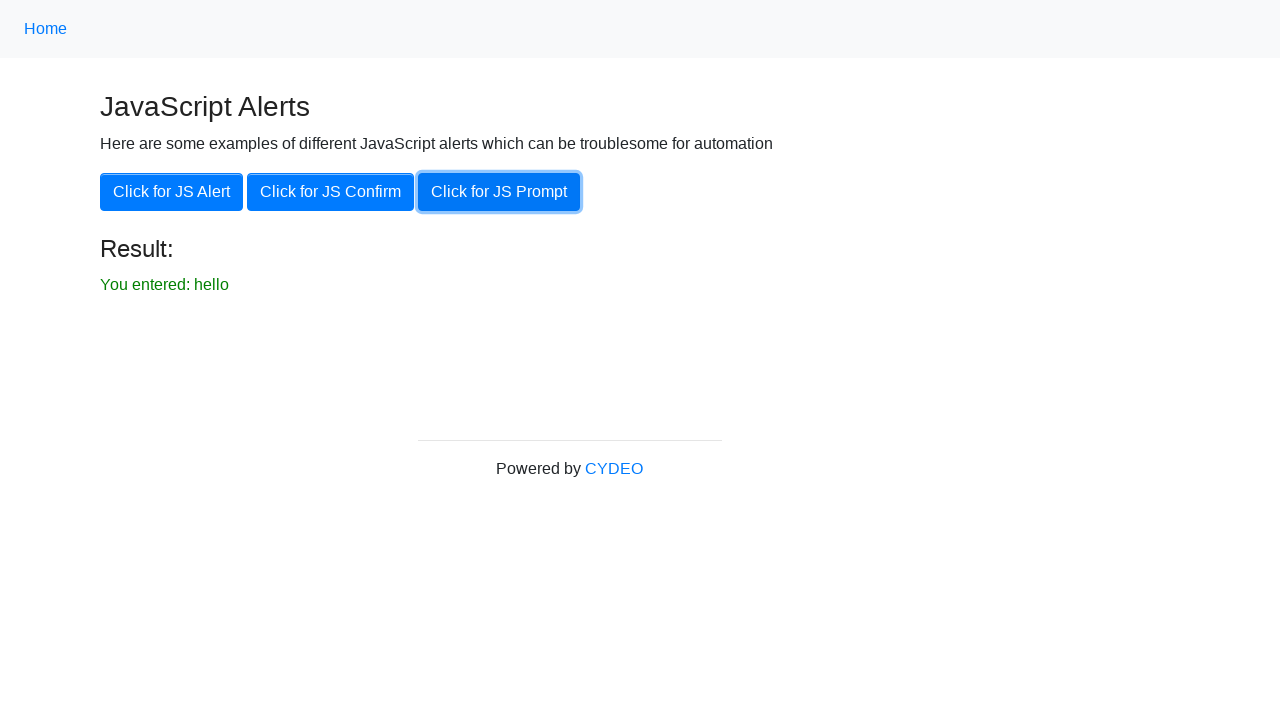

Result element loaded on page
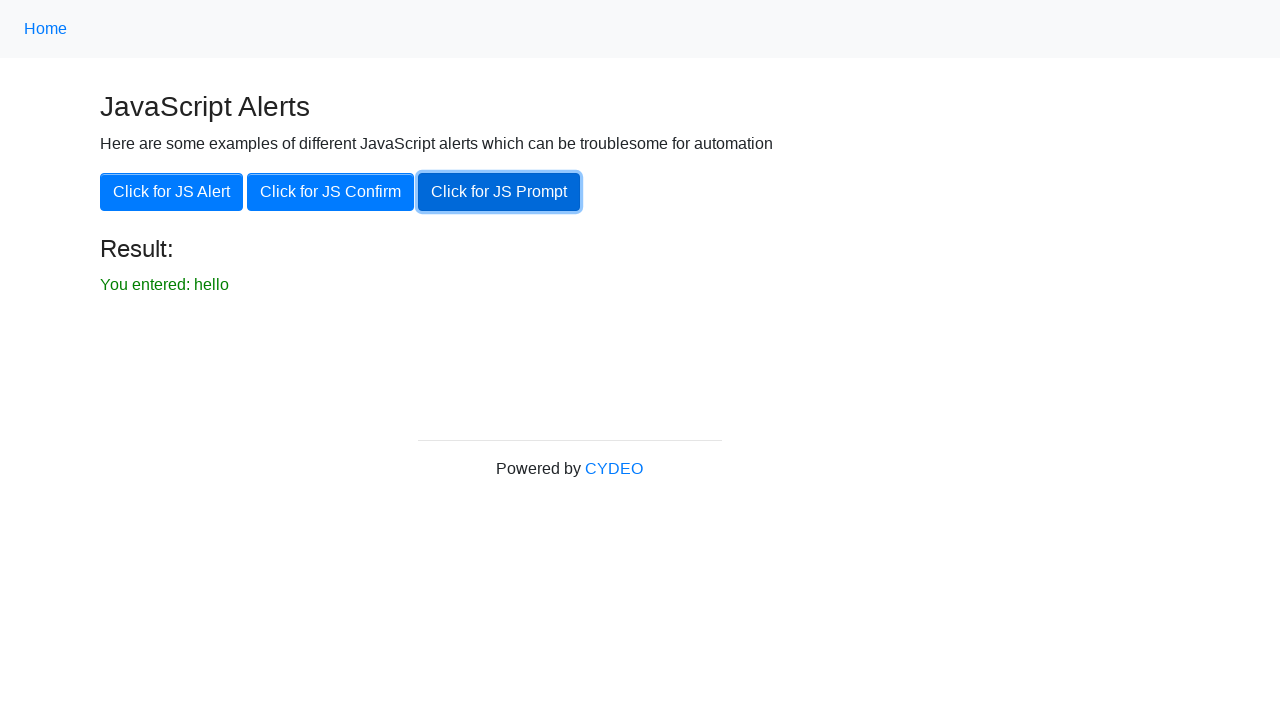

Located result element
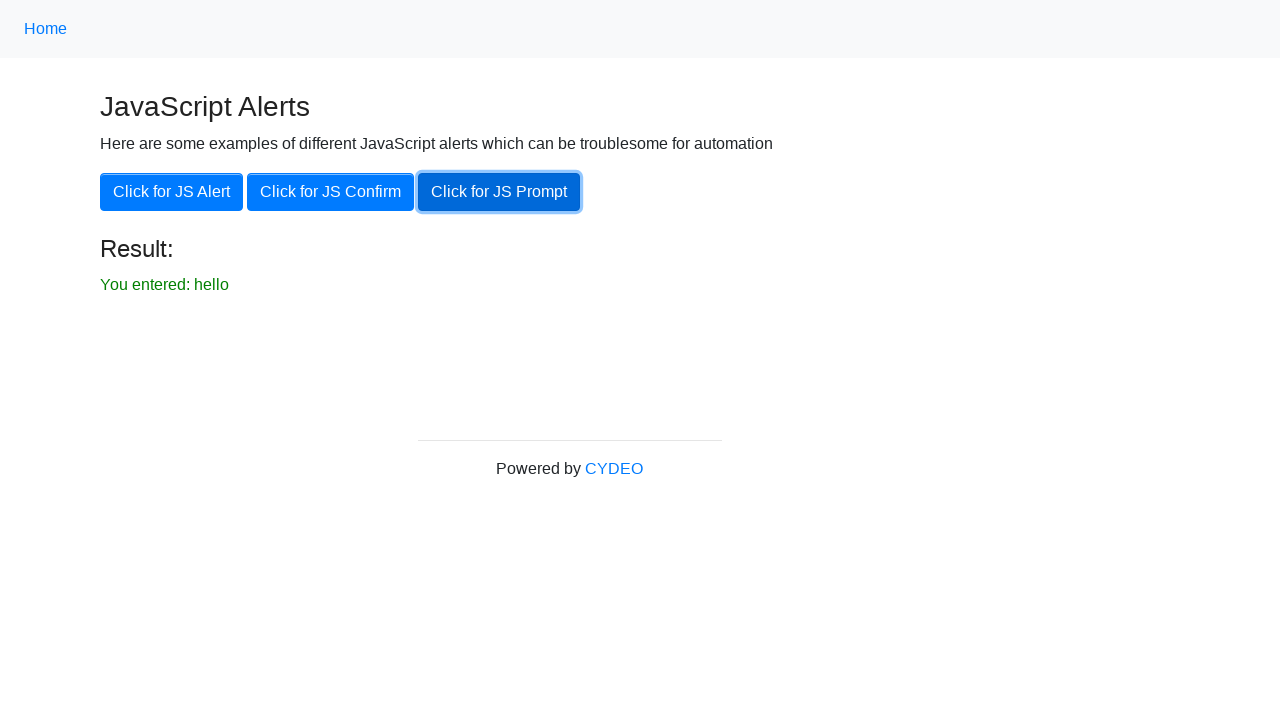

Verified result element is visible
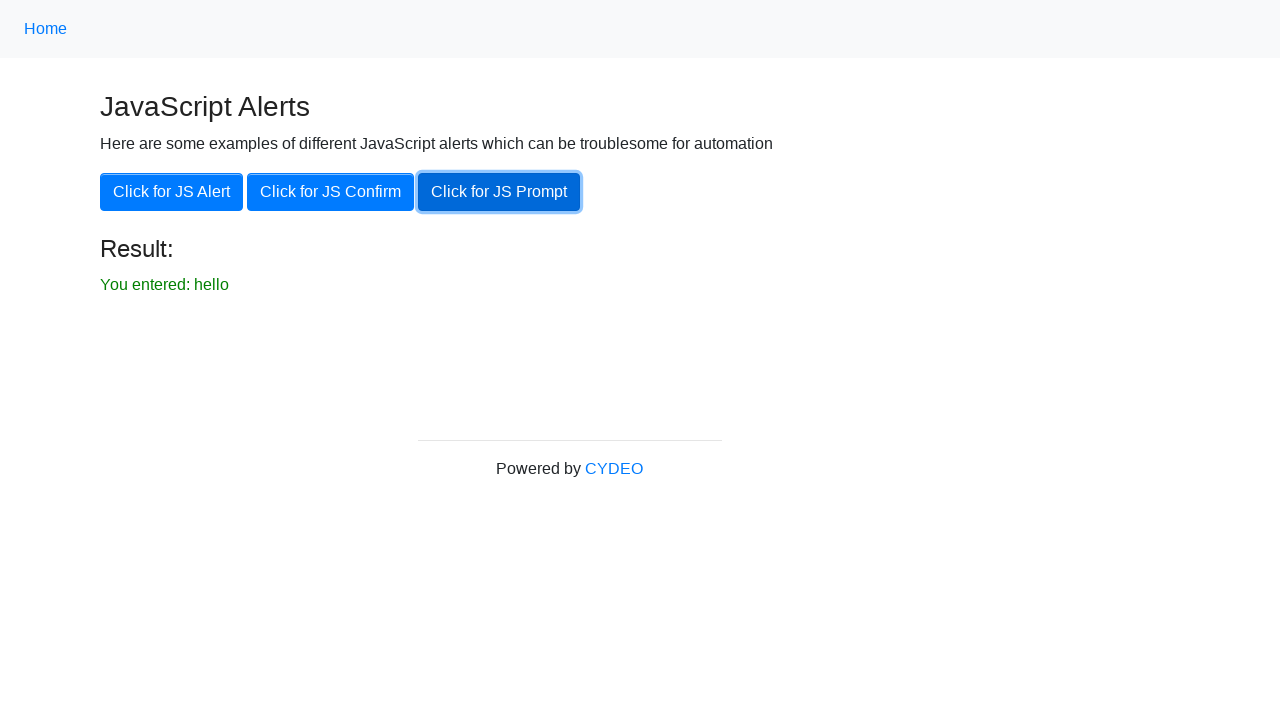

Verified result text displays 'You entered: hello'
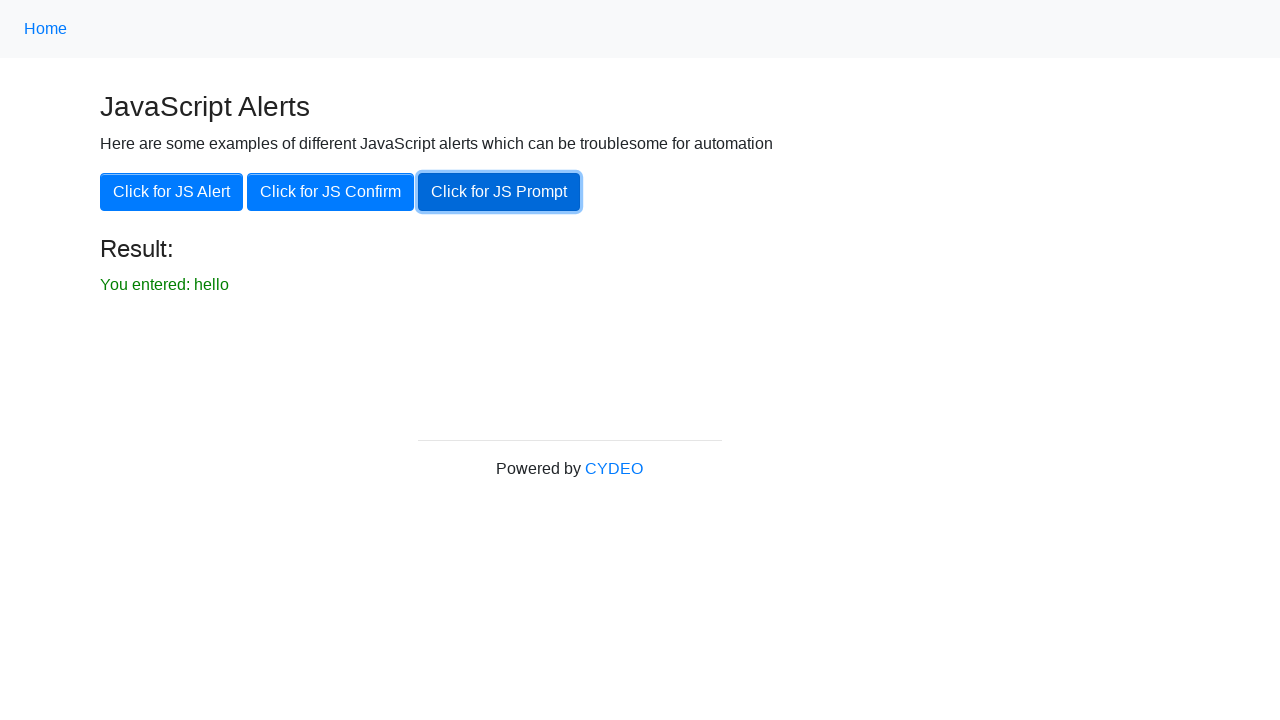

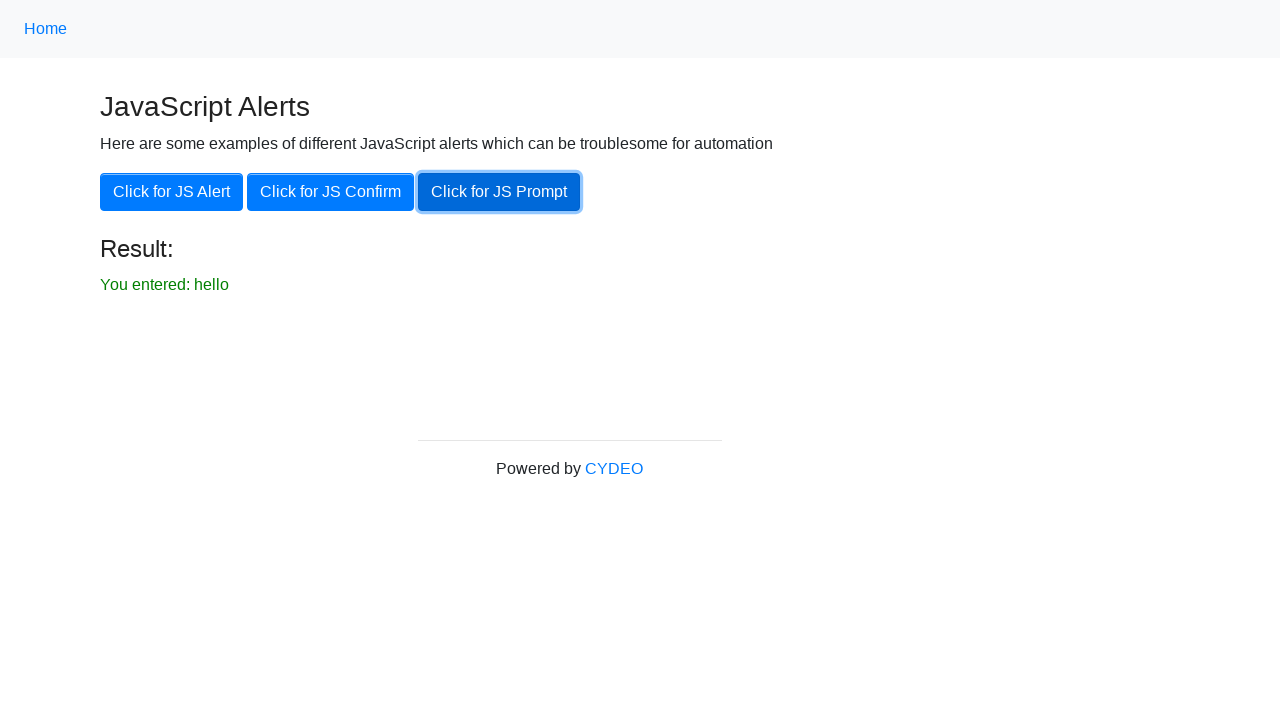